Tests community engagement features by navigating to the blog page

Starting URL: https://summitchronicles.com

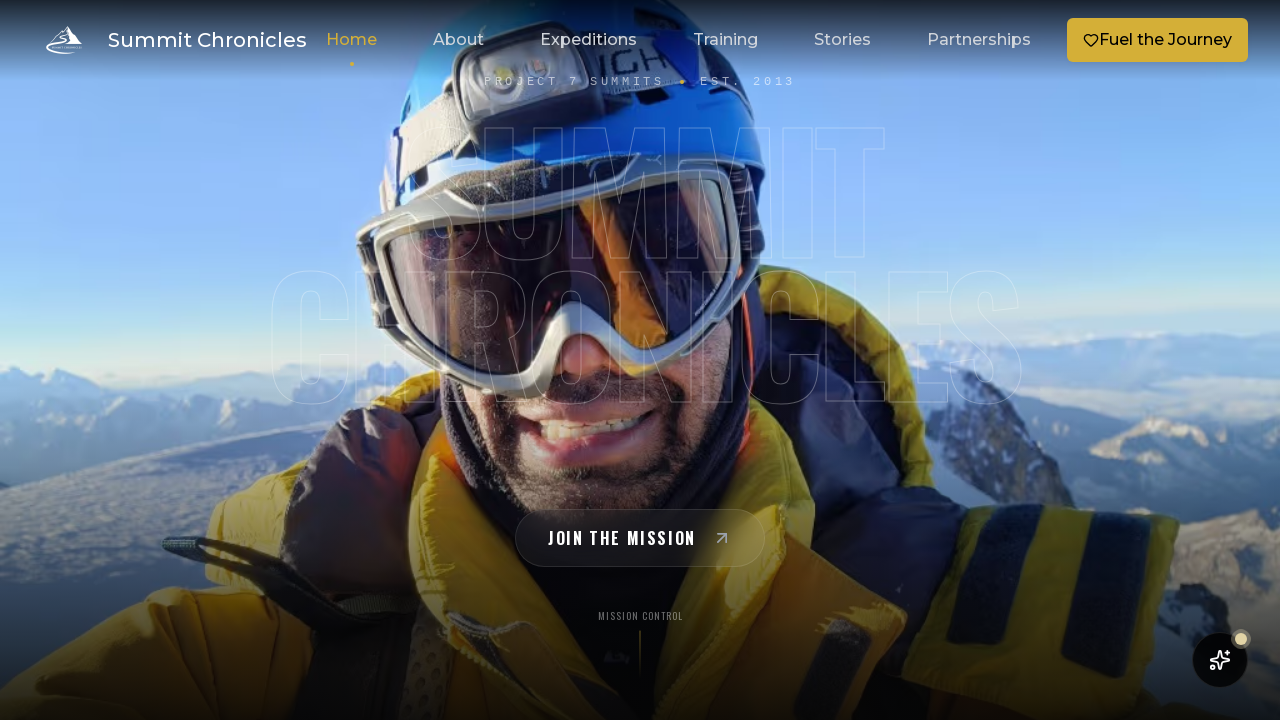

Waited for page to fully load (networkidle state)
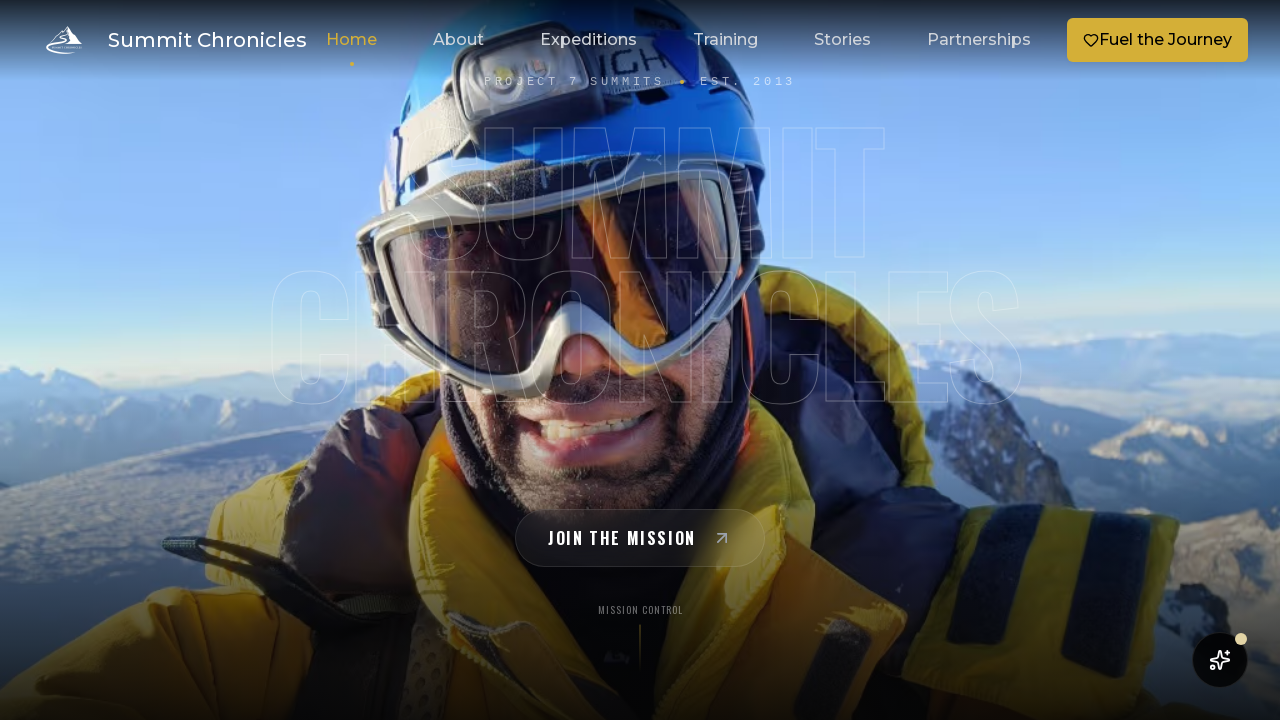

Clicked on blog navigation link at (842, 40) on a[href="/blog"]
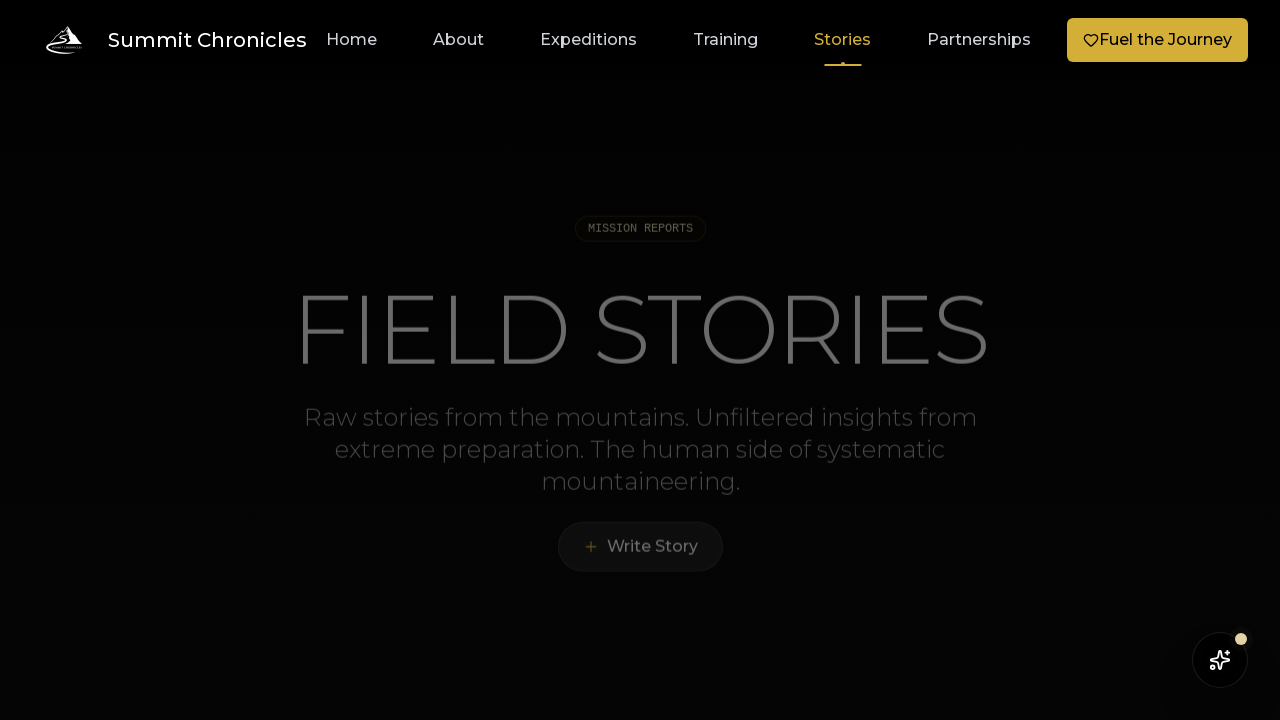

Blog page loaded successfully (networkidle state)
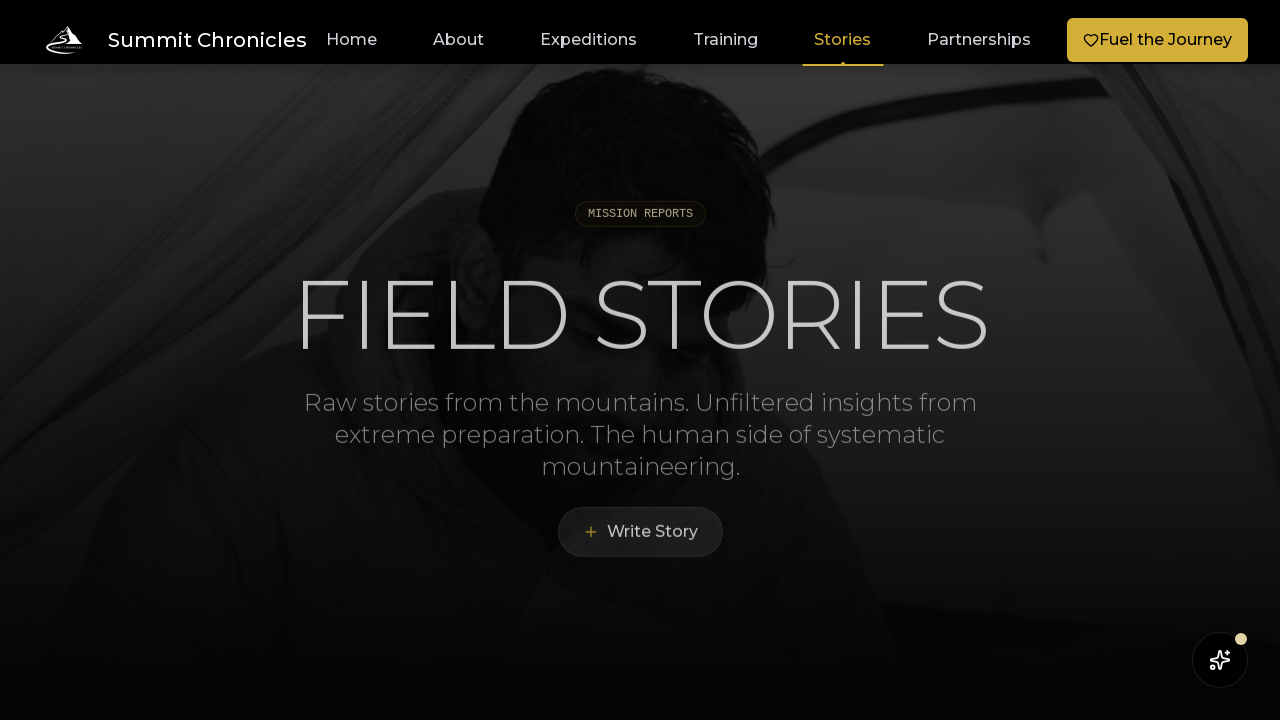

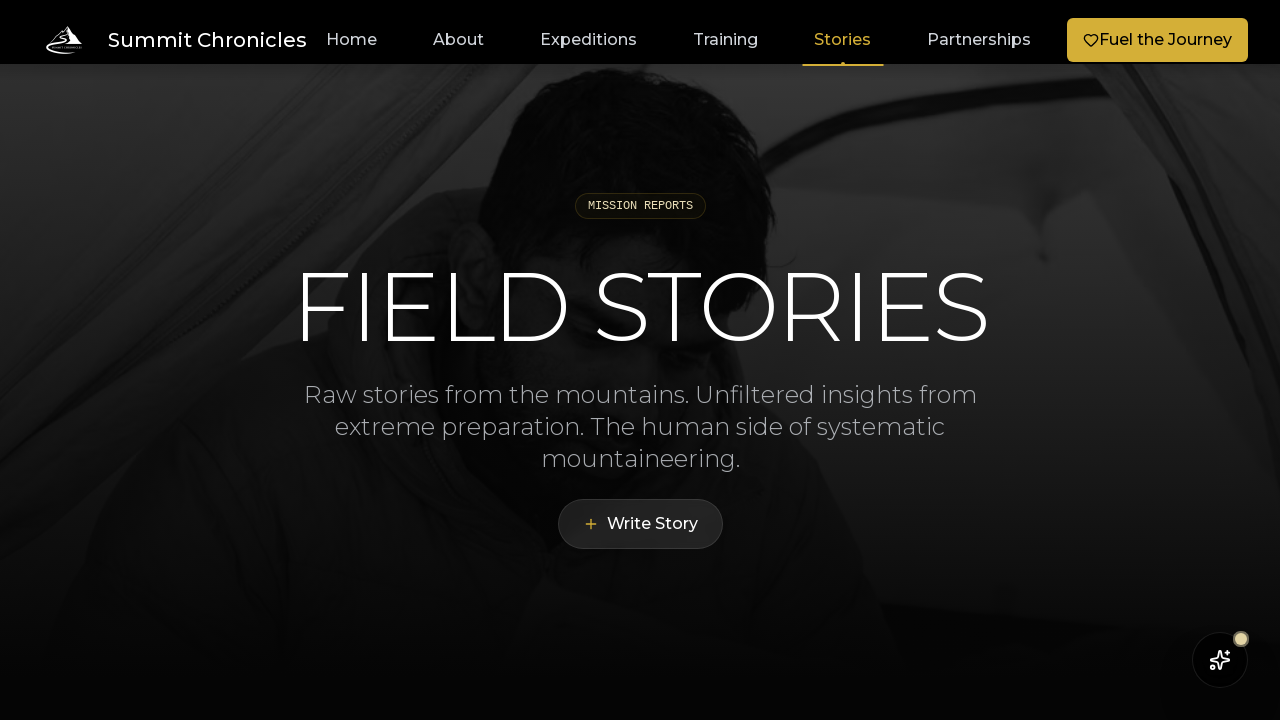